Tests checkbox functionality on an automation practice page by verifying checkbox presence and selecting a specific checkbox

Starting URL: https://rahulshettyacademy.com/AutomationPractice/

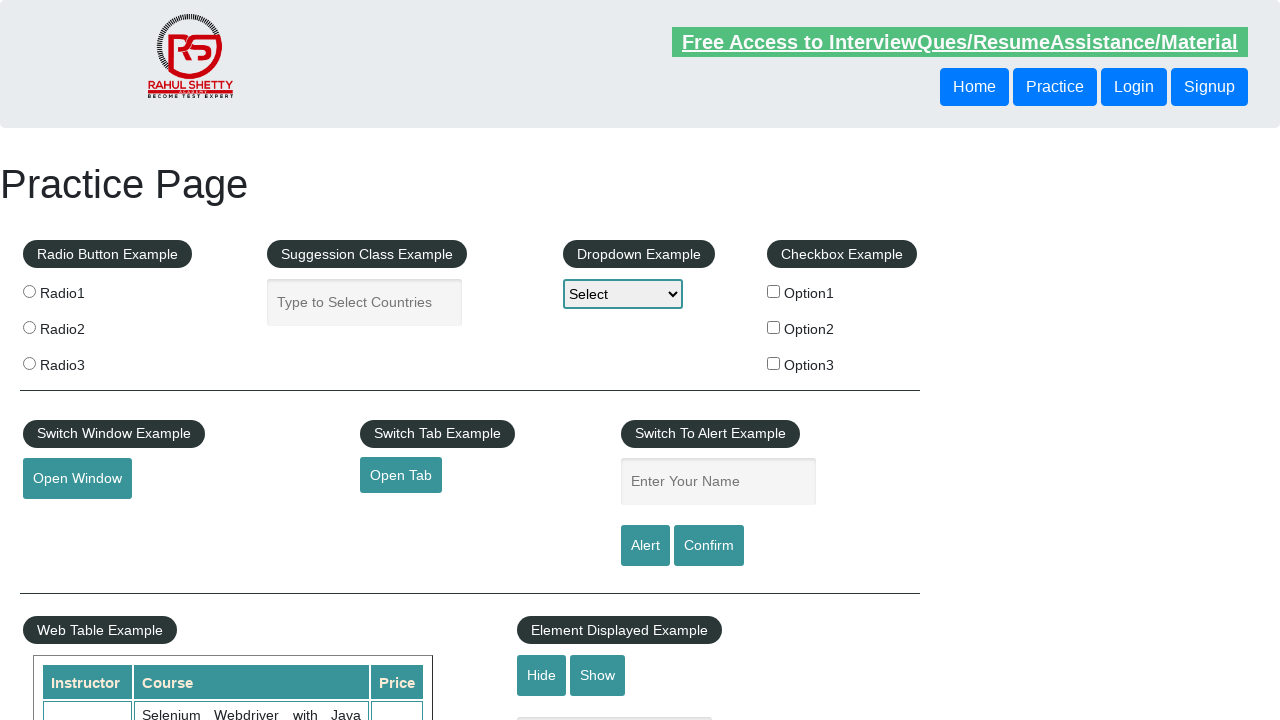

Waited for checkboxes to be present on the page
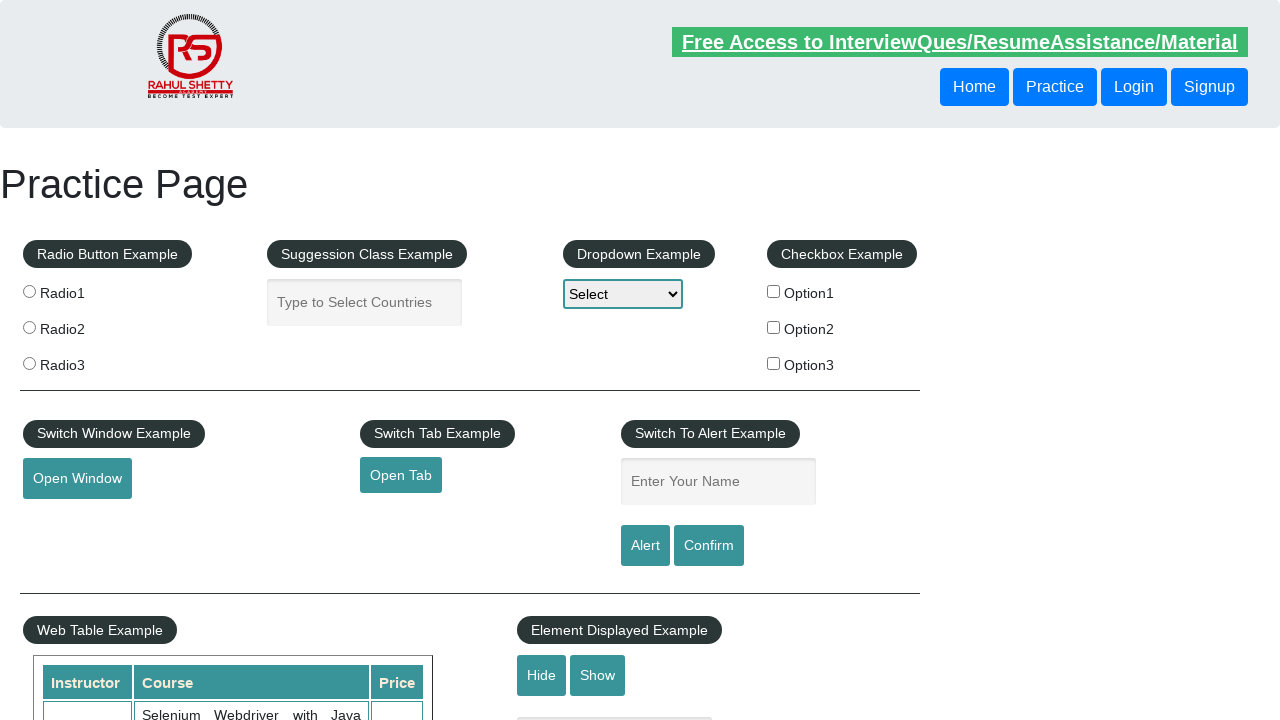

Selected the first checkbox option (checkBoxOption1) at (774, 291) on #checkBoxOption1
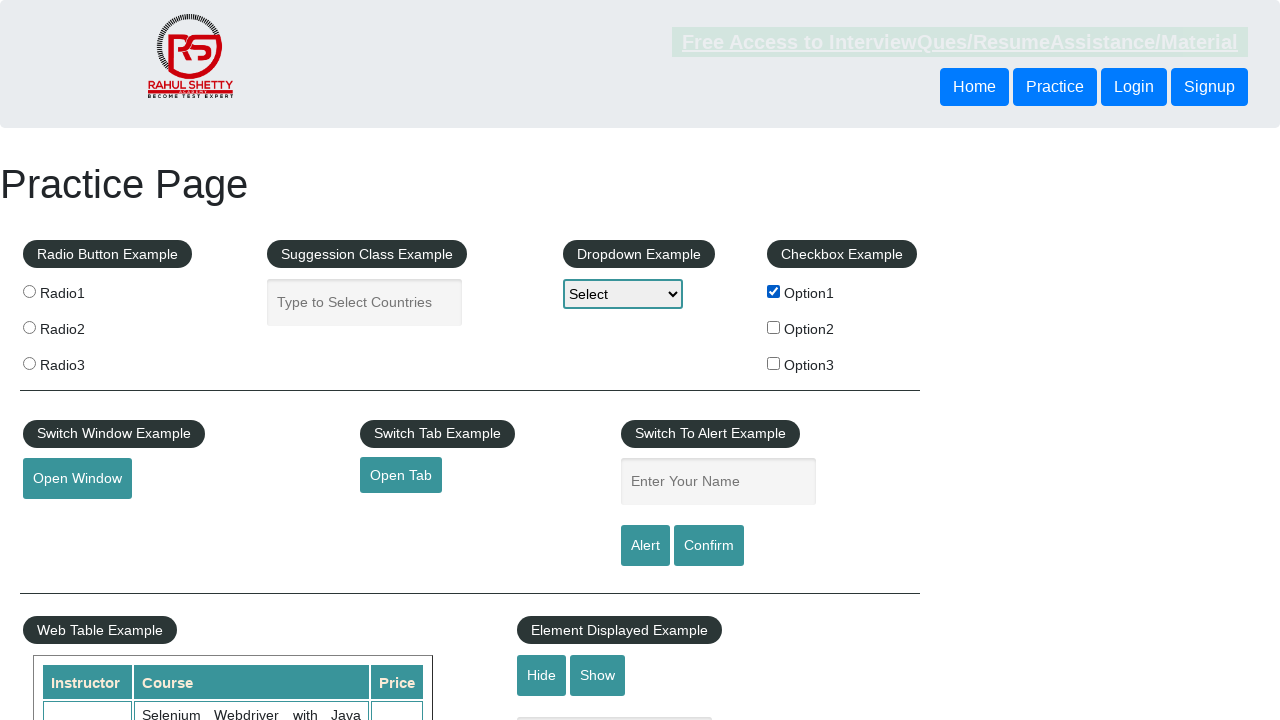

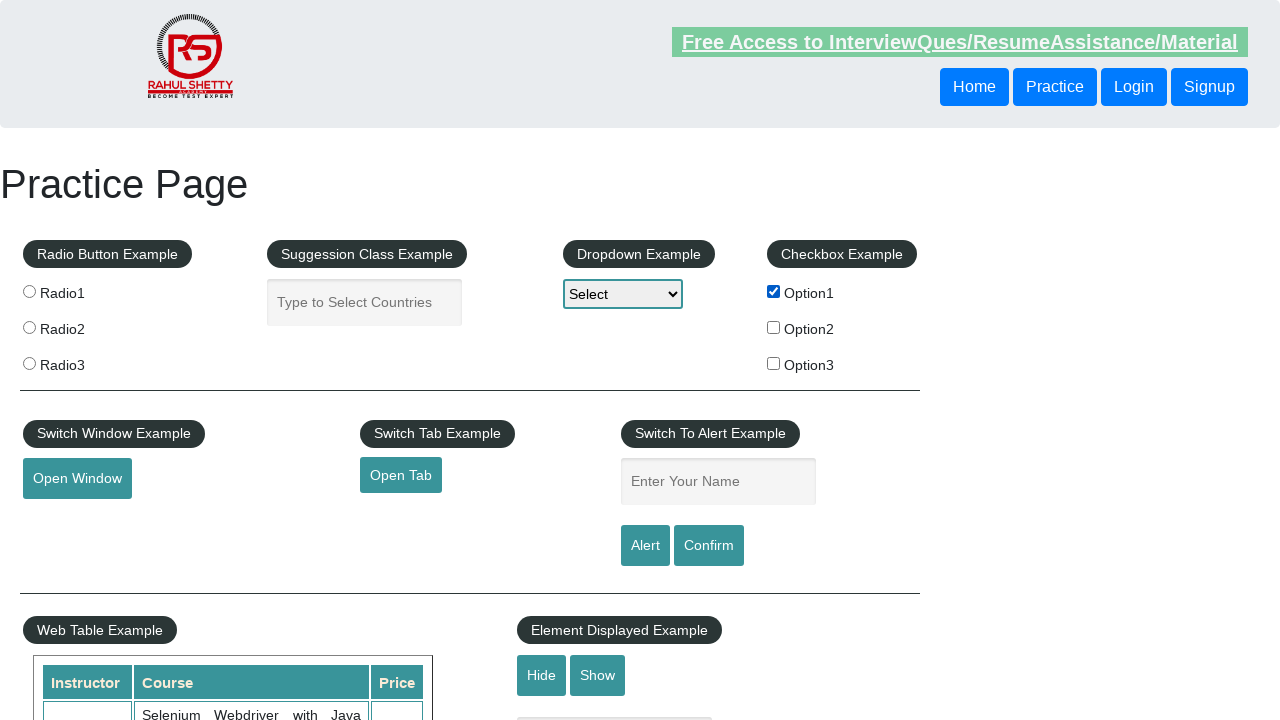